Tests mobile device emulation by setting custom viewport dimensions and device scale factor to simulate viewing a website on a mobile device

Starting URL: https://www.w3schools.com/

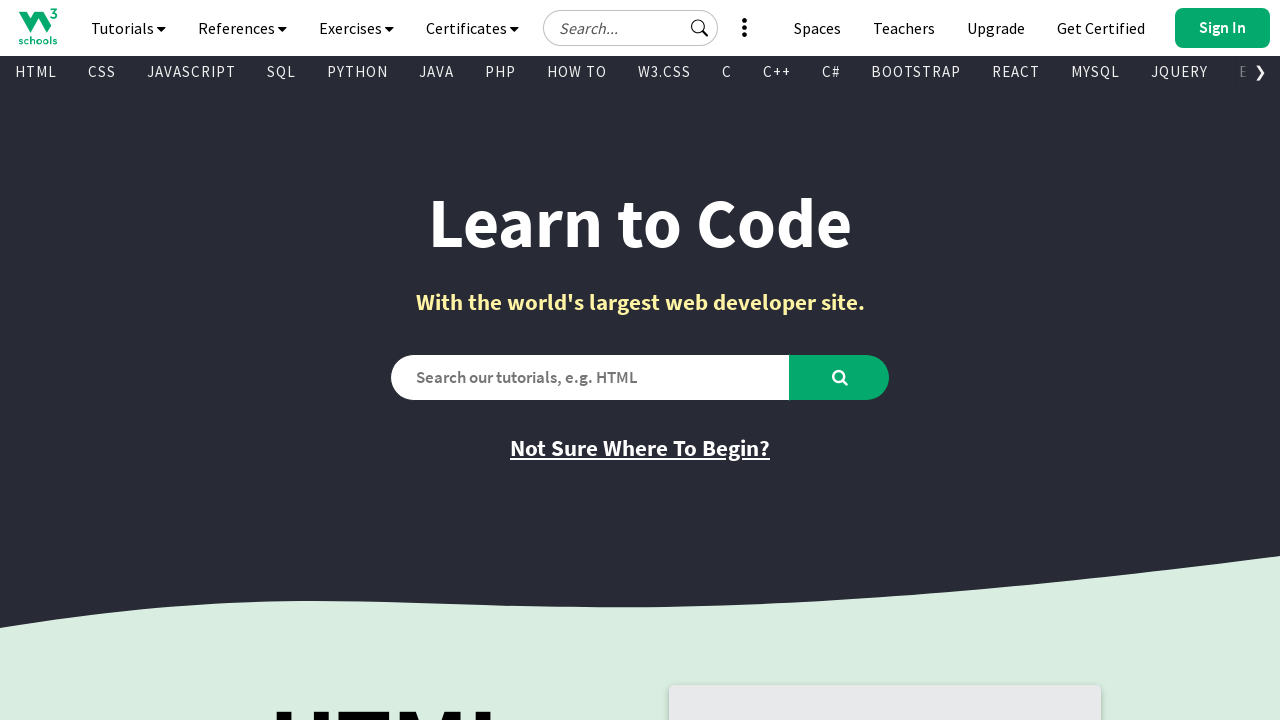

Set mobile viewport dimensions to 300x500 pixels
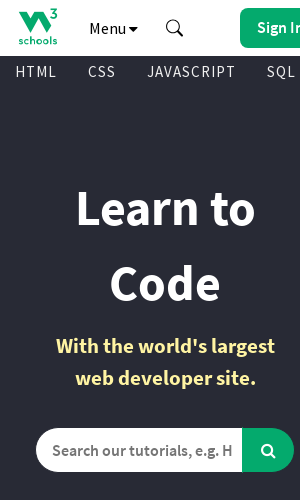

Mobile viewport page content loaded
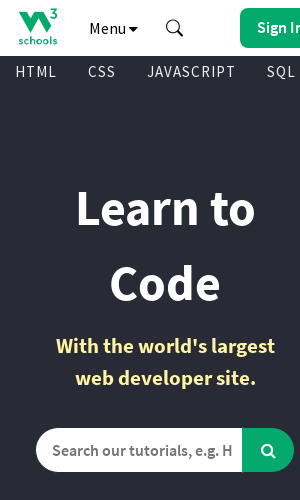

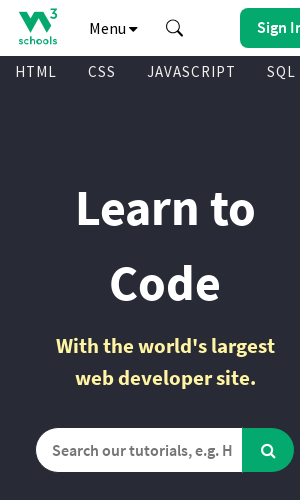